Clicks the "Create account" button and verifies that account creation options are displayed

Starting URL: https://accounts.google.com/

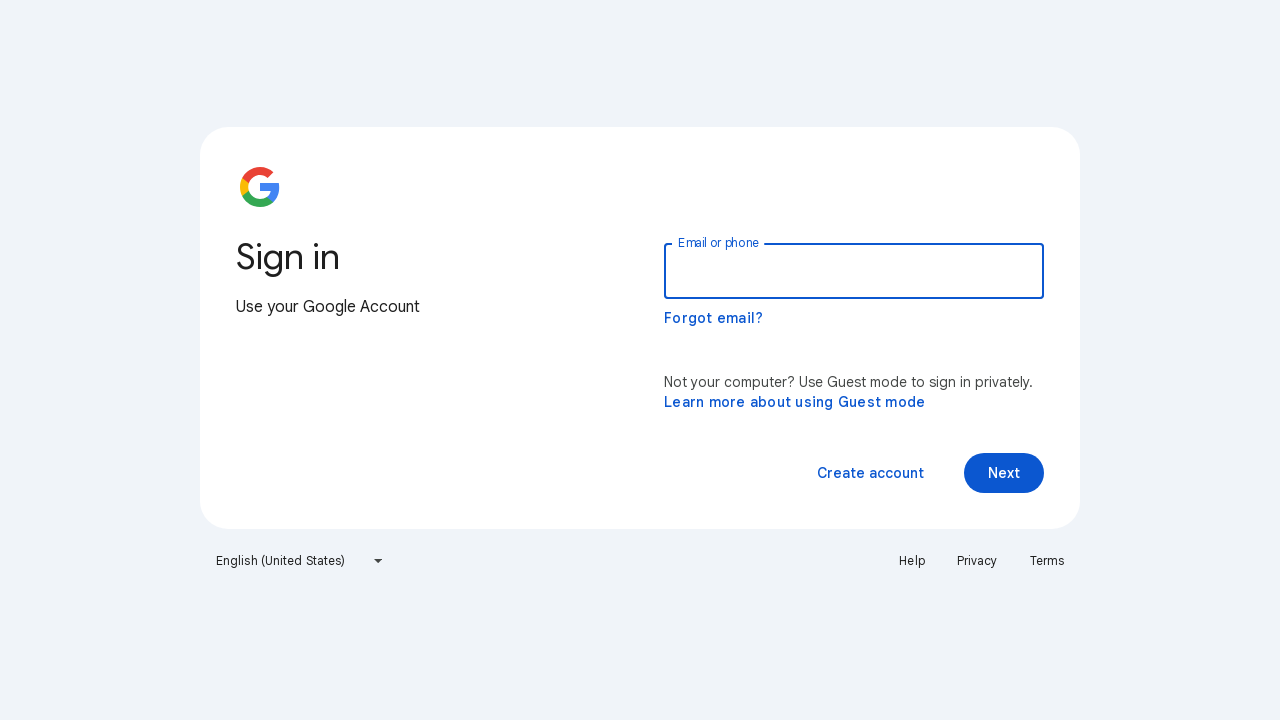

Waited for page to load (domcontentloaded state)
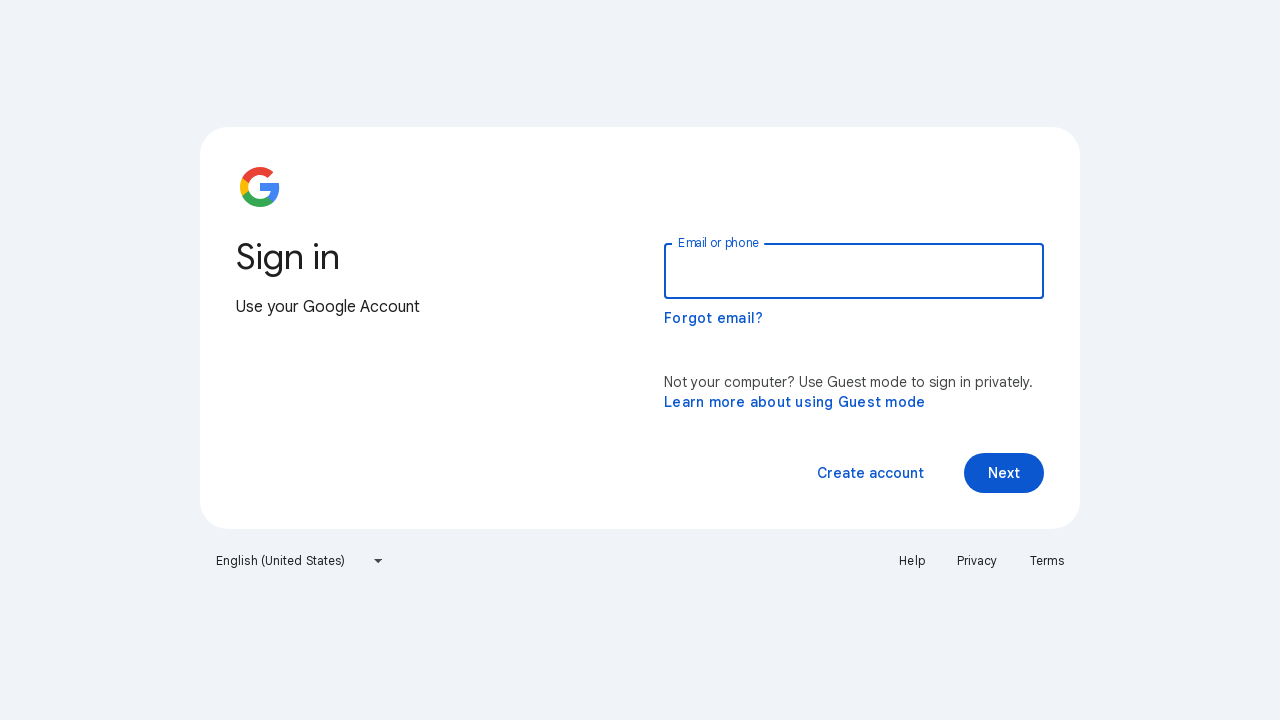

Clicked the 'Create account' button at (870, 473) on xpath=//span[@jsname and text()='Create account']
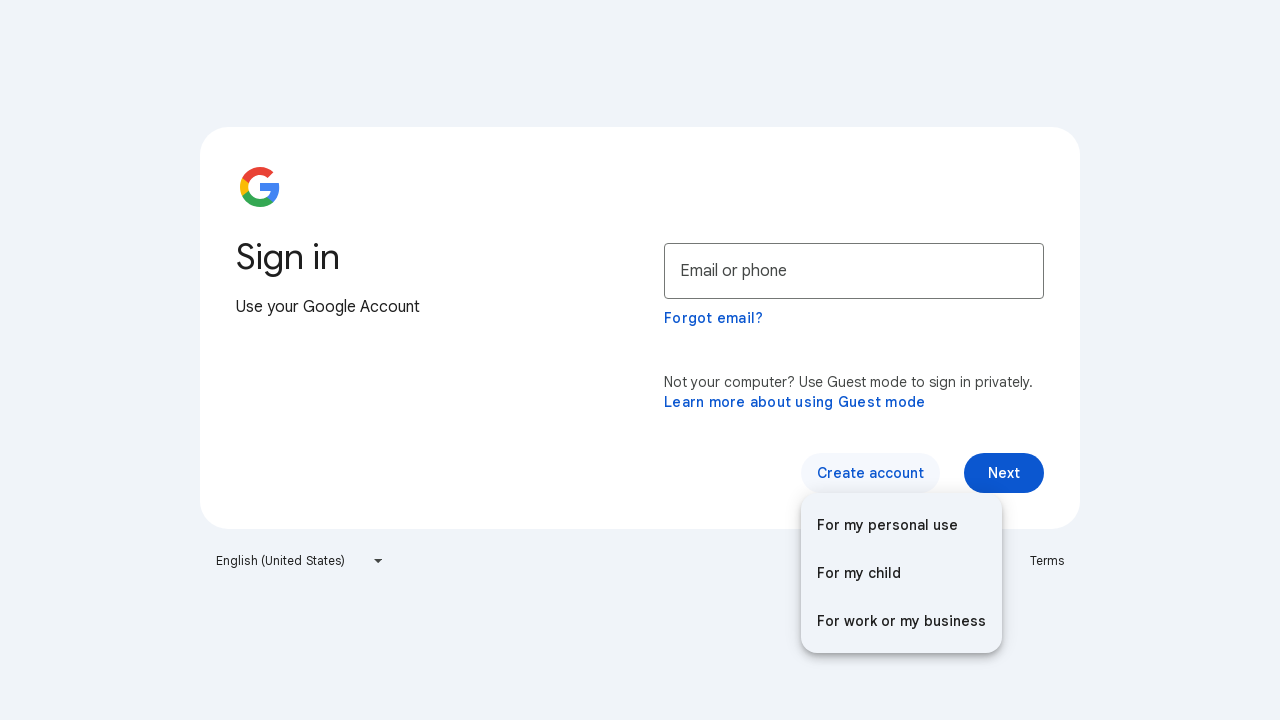

Account creation options menu selector found and loaded
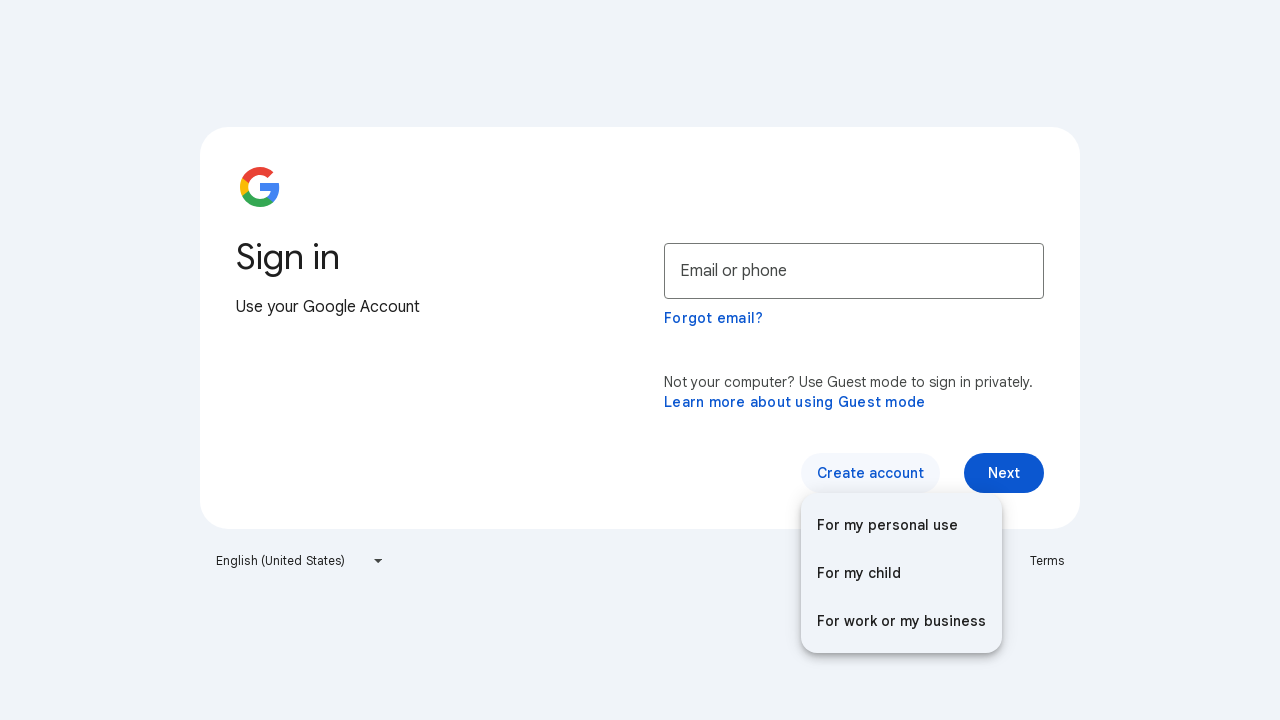

Verified that account creation options menu is visible
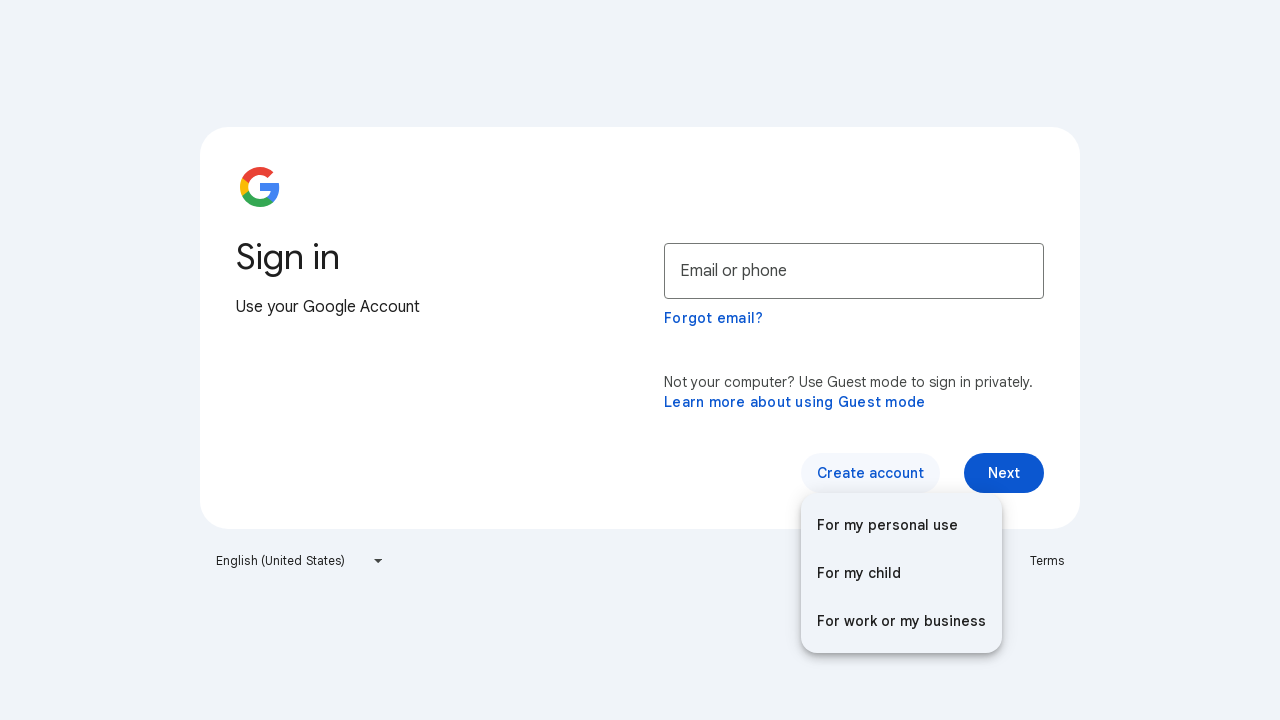

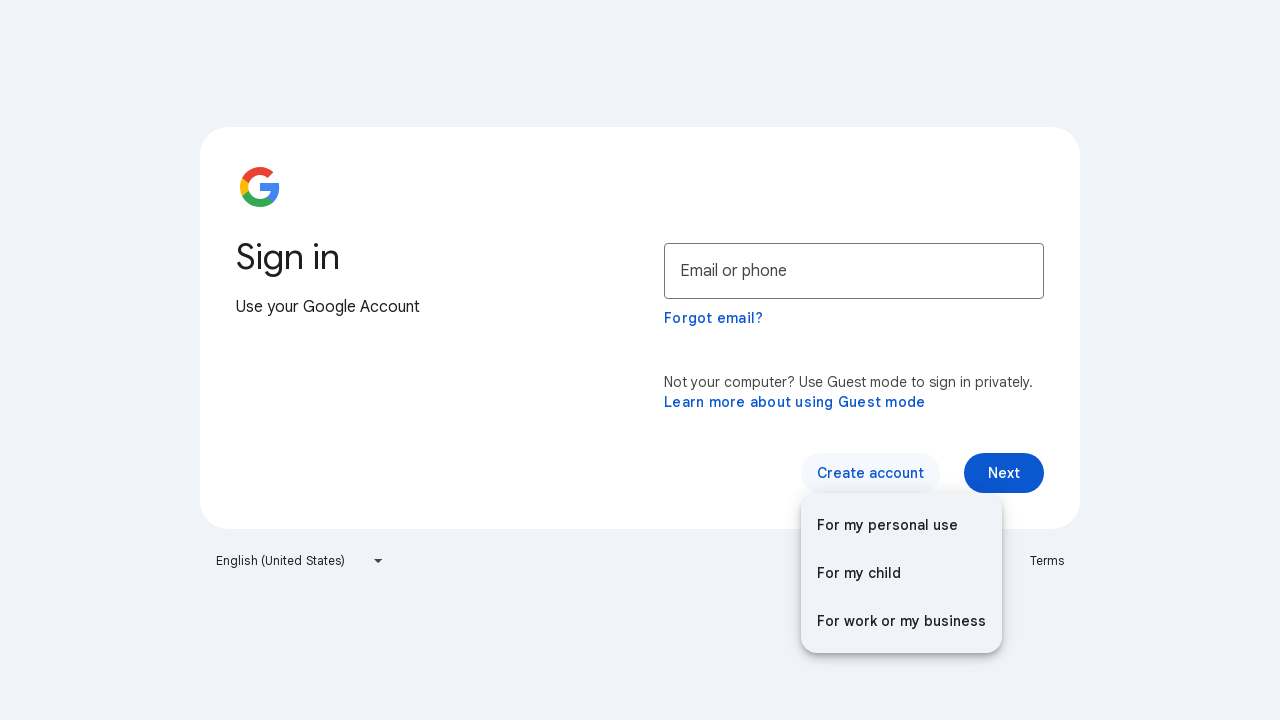